Tests JavaScript alert handling by triggering an alert, verifying its text, and accepting it

Starting URL: https://automationfc.github.io/basic-form/index.html

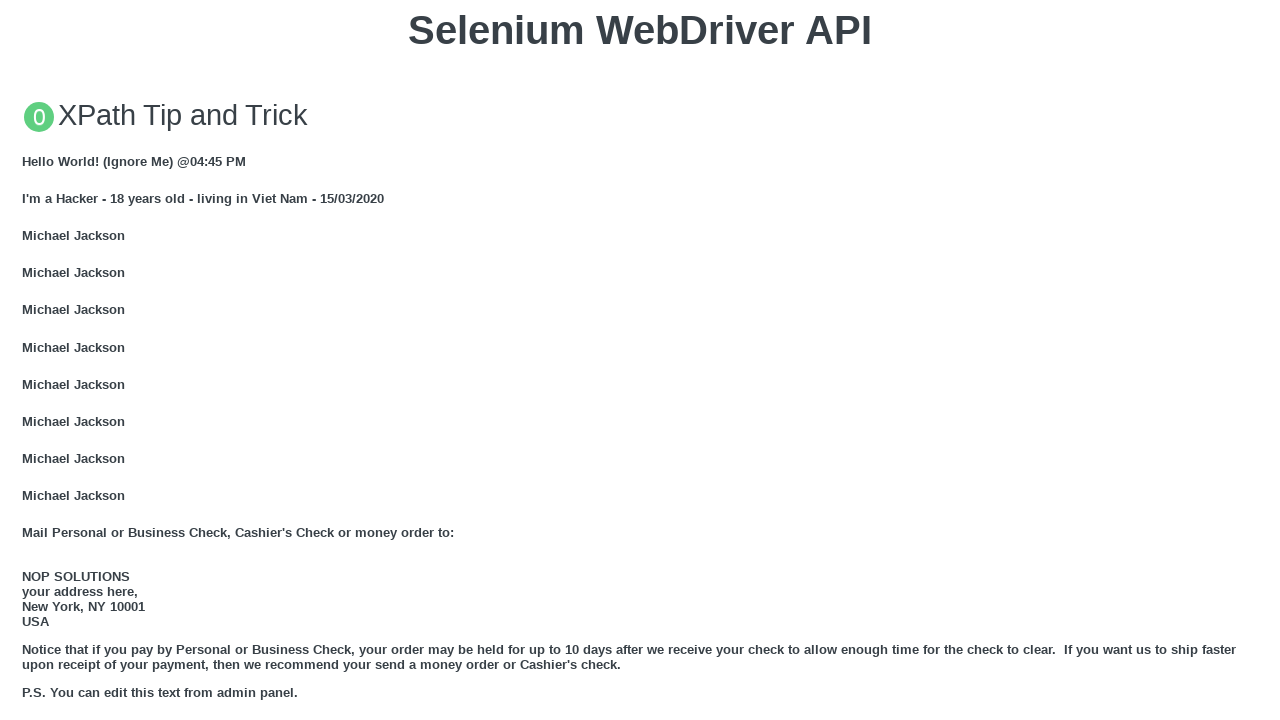

Clicked button to trigger JavaScript alert at (640, 360) on xpath=//button[text()='Click for JS Alert']
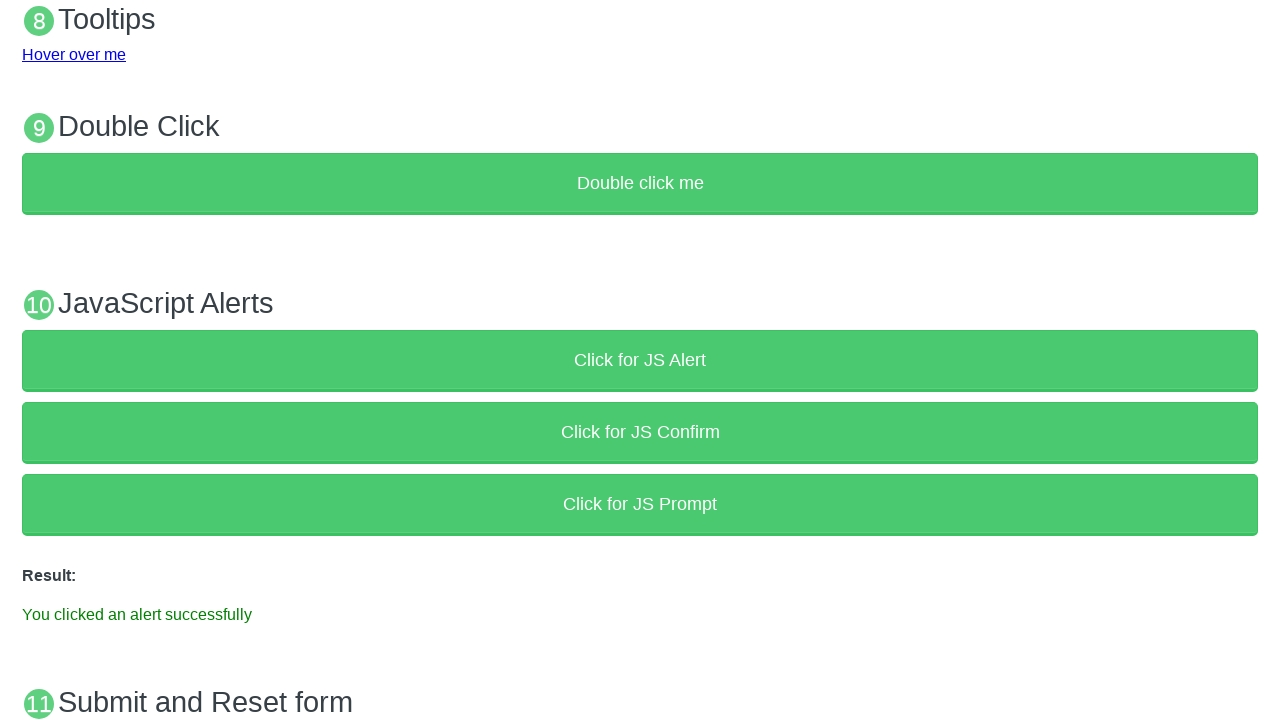

Set up dialog handler to accept alert
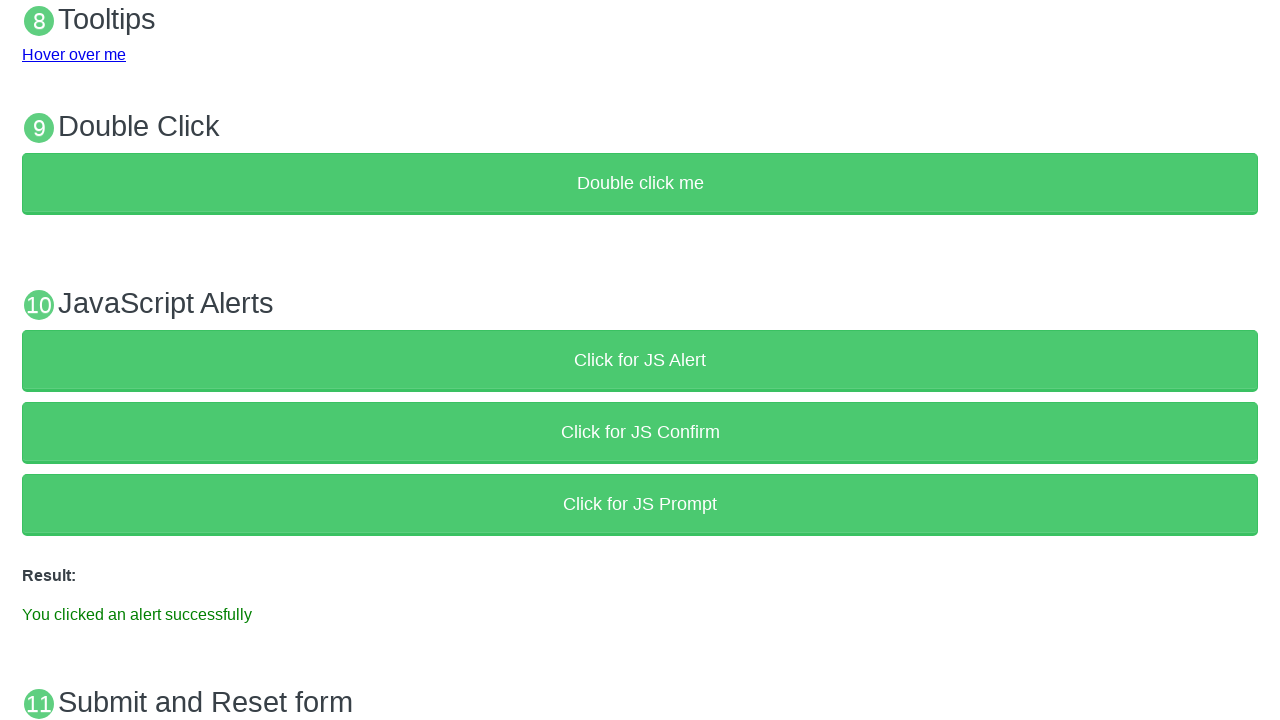

Result message element loaded after accepting alert
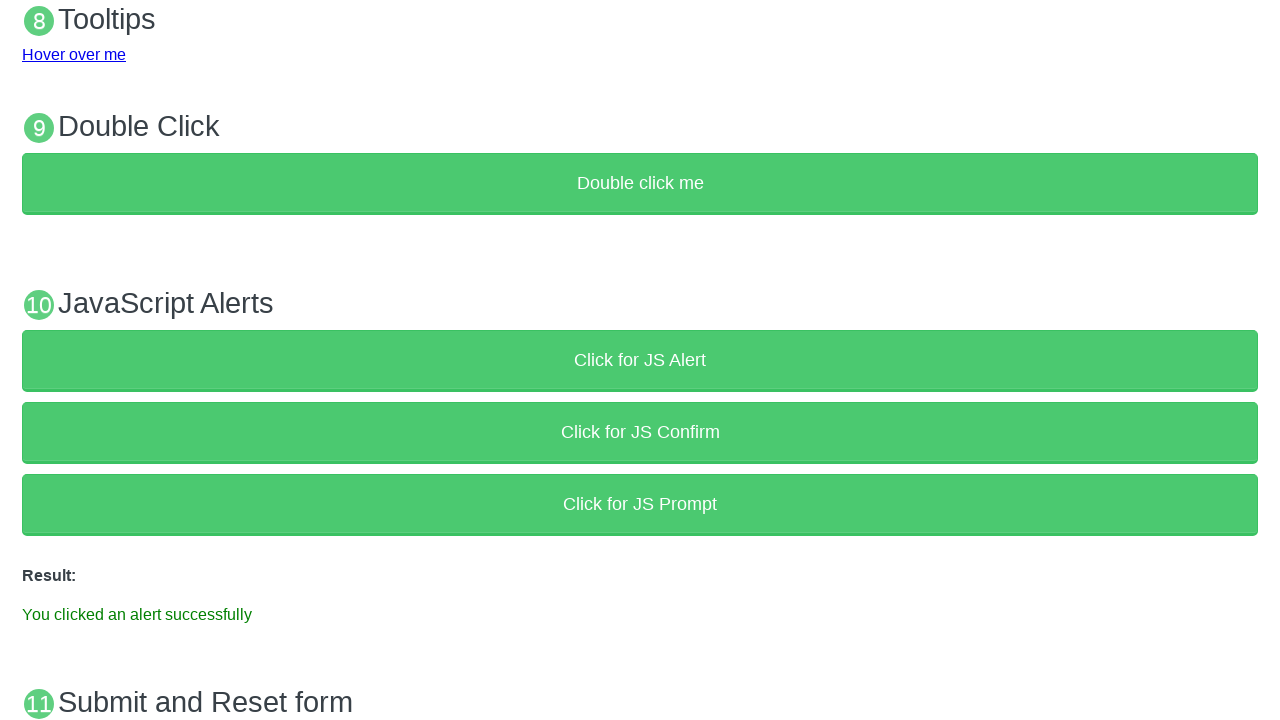

Verified alert success message is displayed
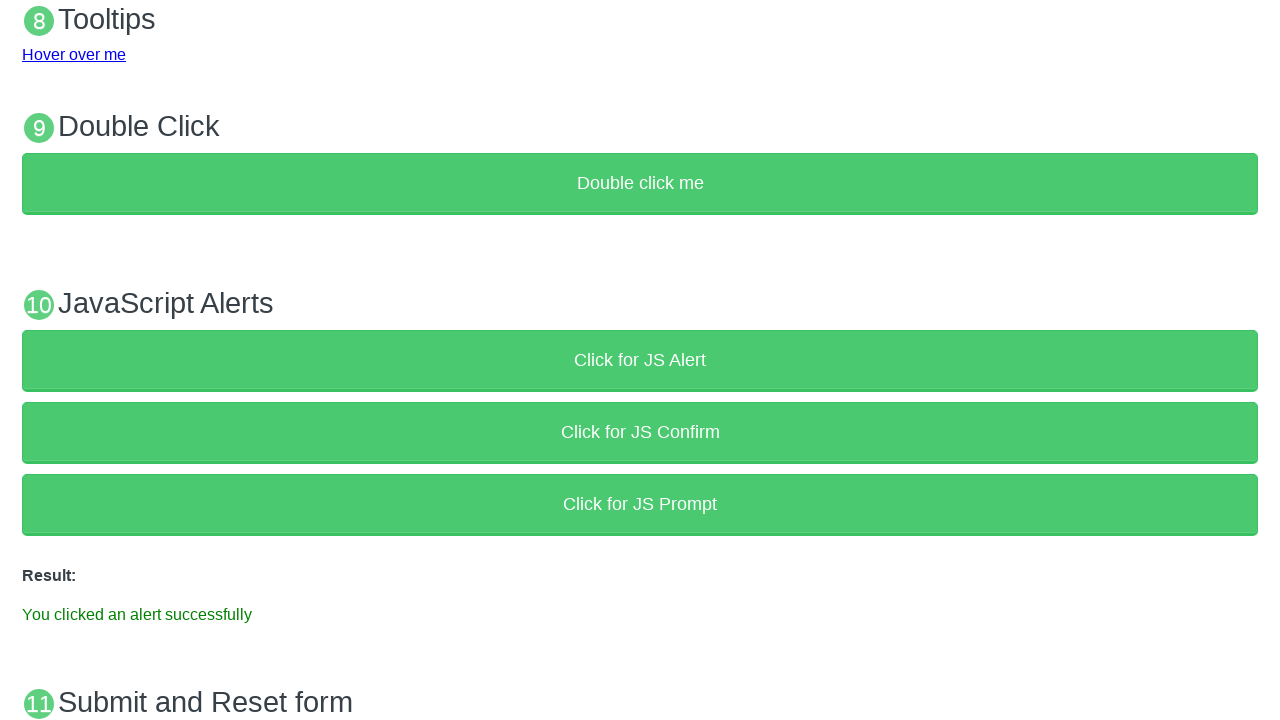

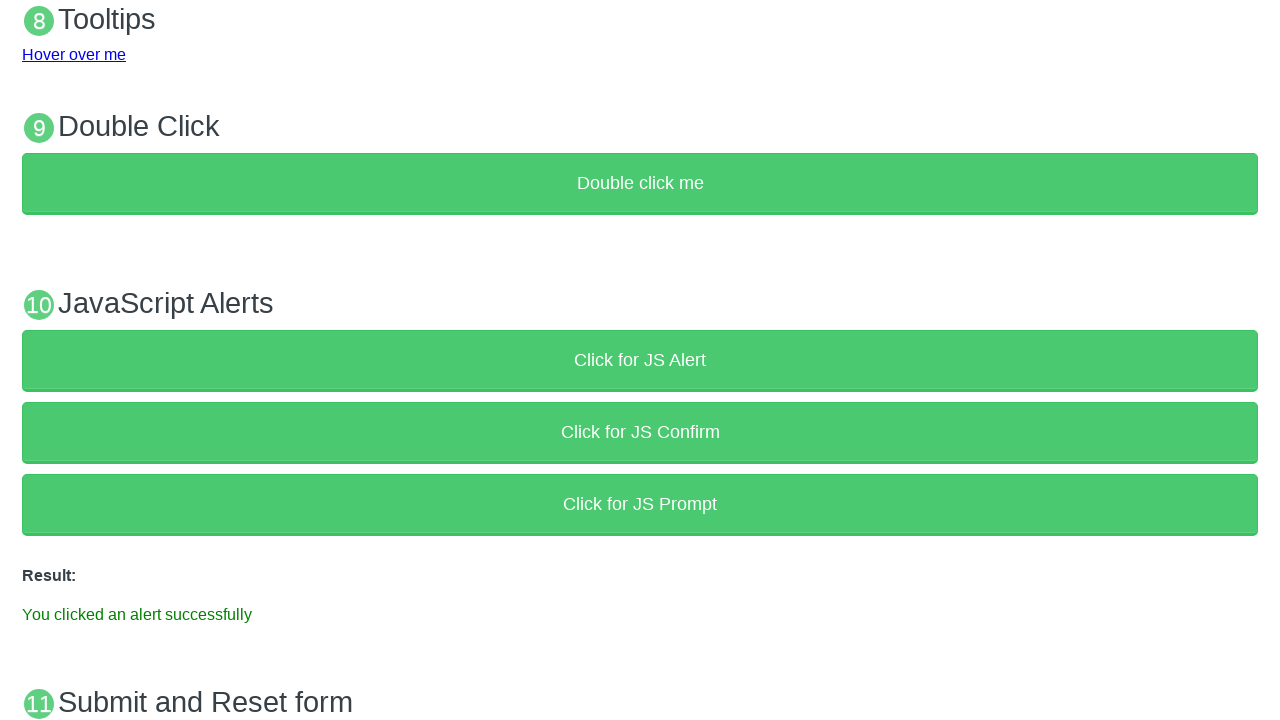